Tests filtering to show only uncompleted tasks after marking one item as complete

Starting URL: https://example.cypress.io/todo

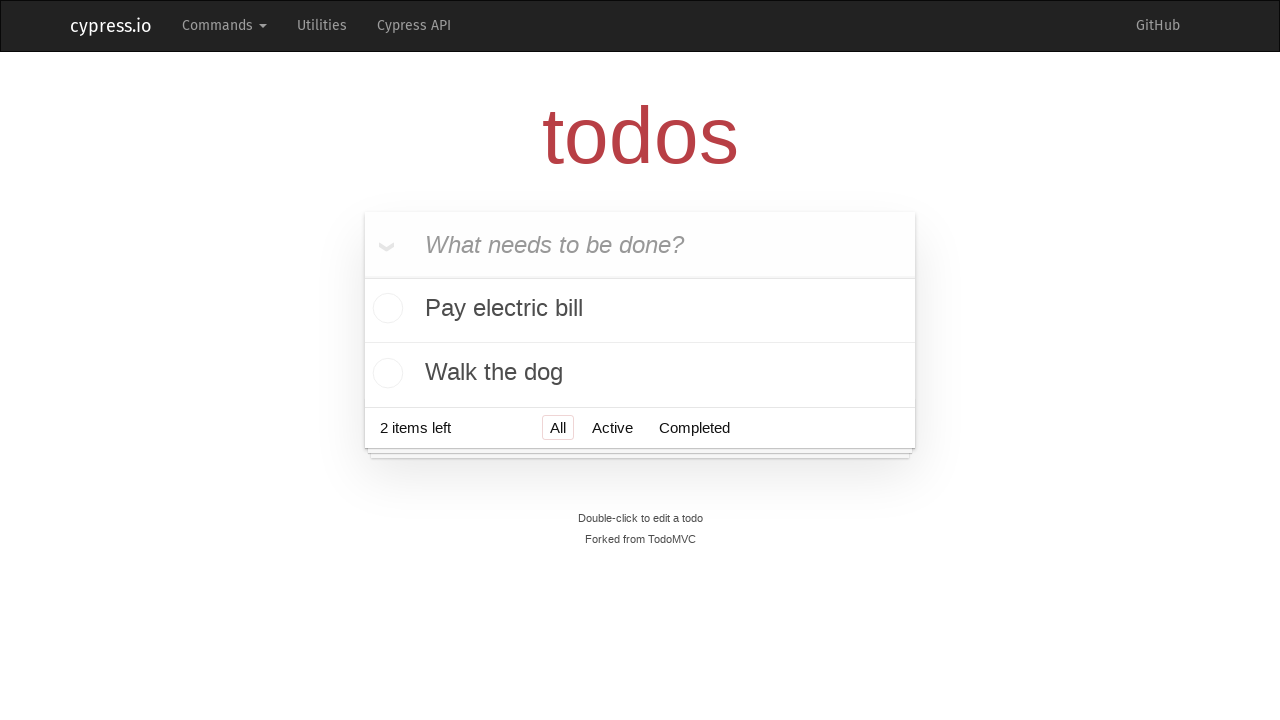

Located 'Pay electric bill' todo item
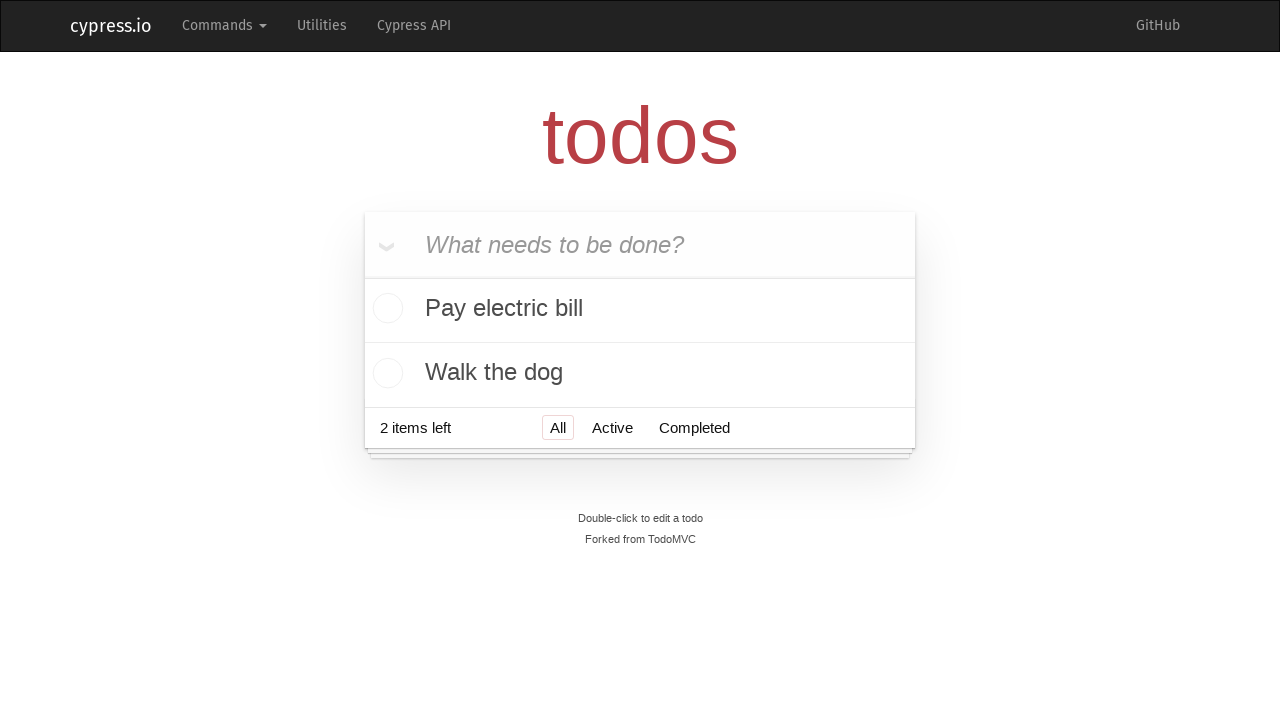

Marked 'Pay electric bill' as completed by clicking checkbox at (385, 310) on li:has-text('Pay electric bill') >> input[type=checkbox]
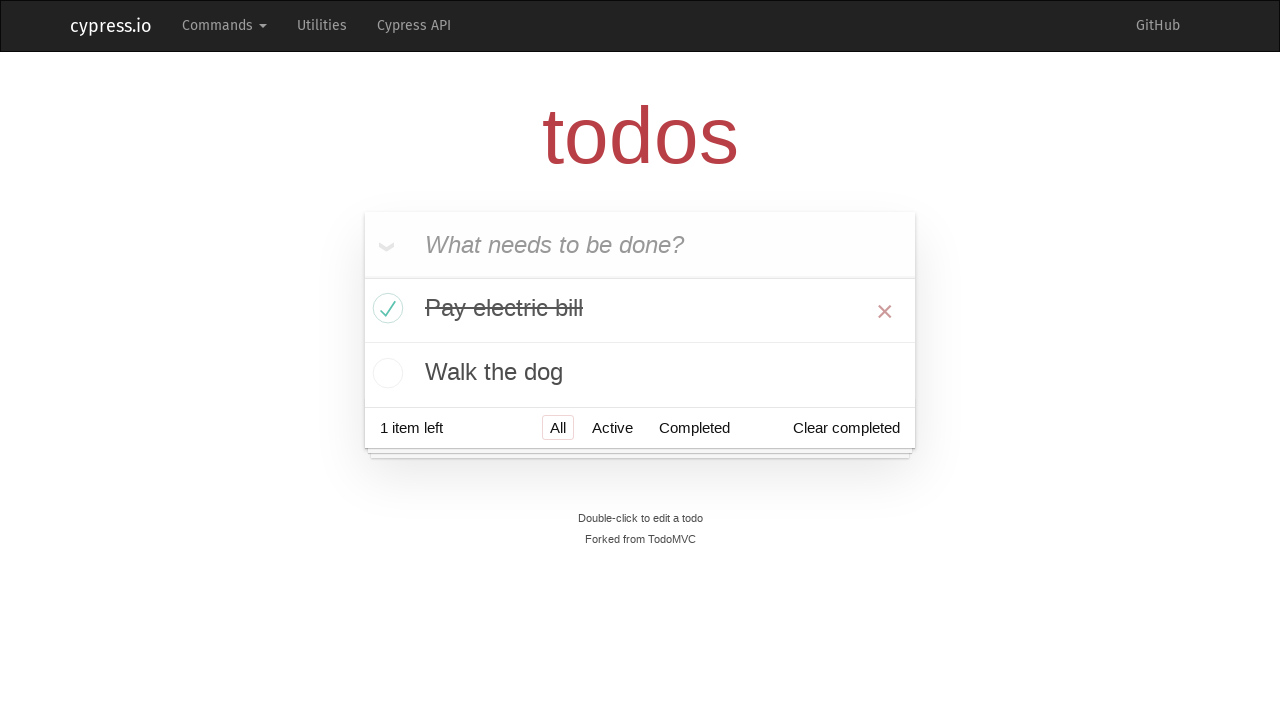

Clicked 'Active' filter to show only uncompleted tasks at (612, 428) on a:has-text('Active')
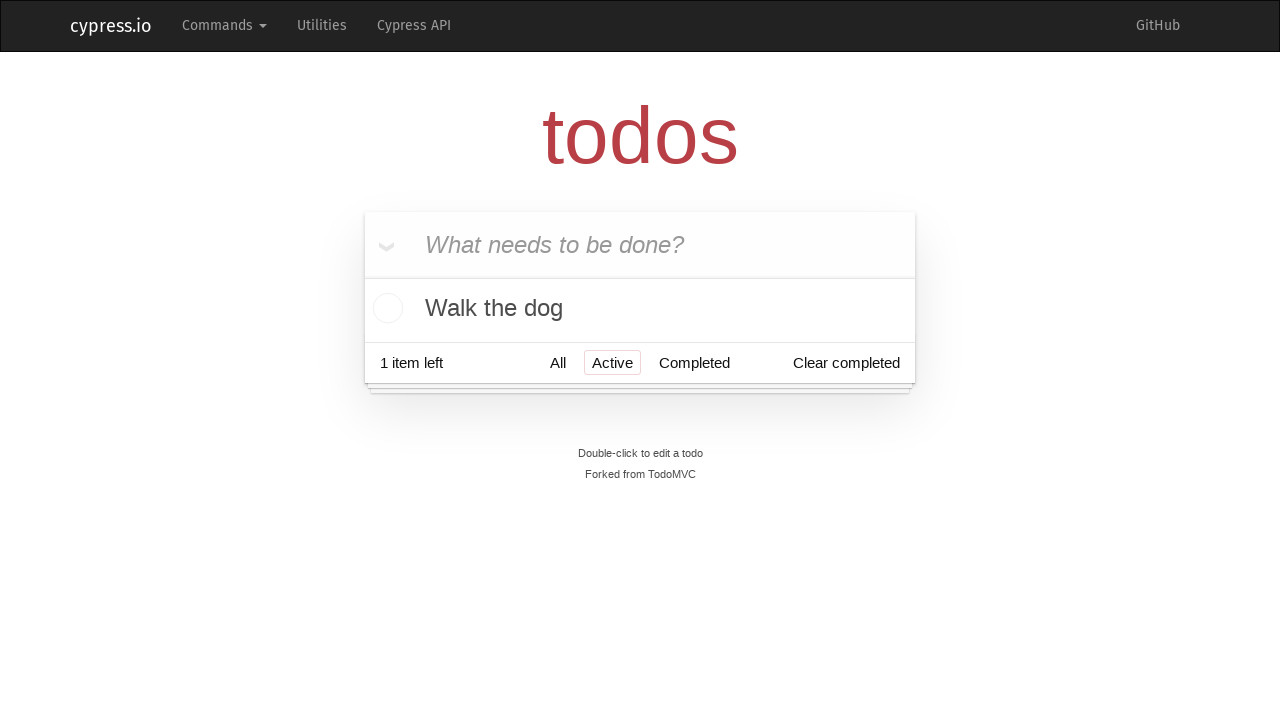

Located todo list items
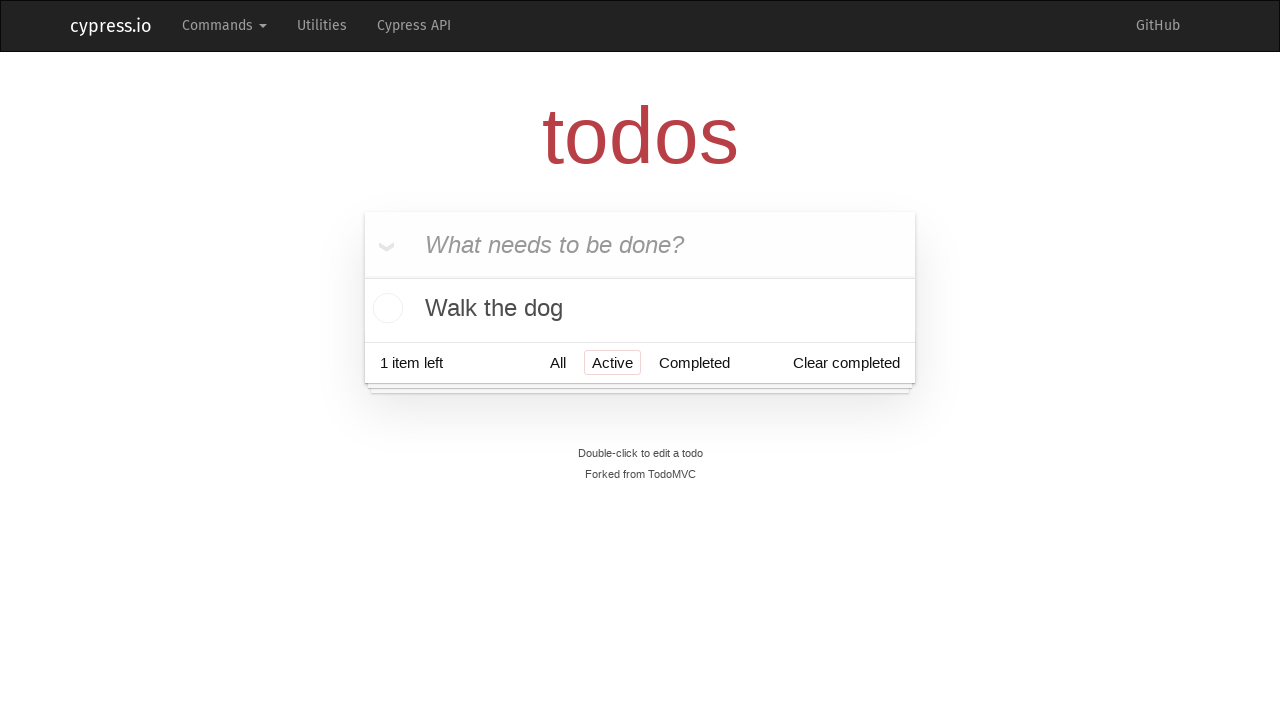

Verified that only 1 uncompleted task is displayed
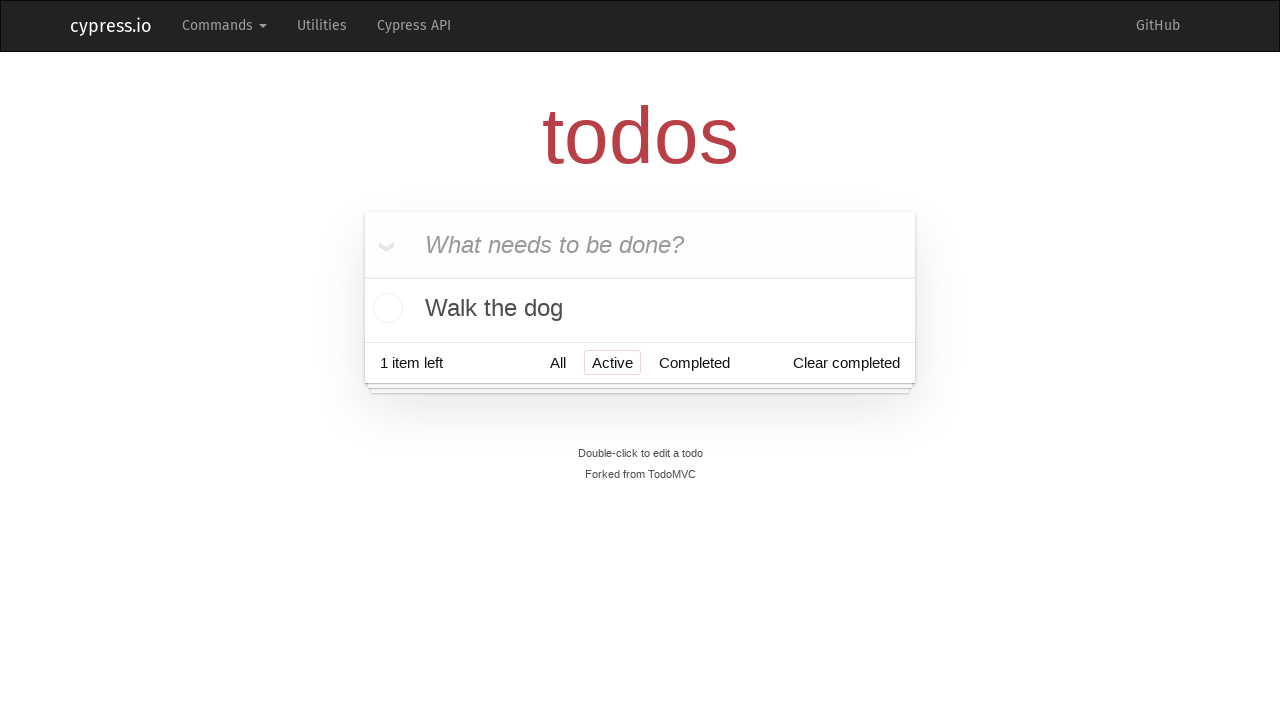

Verified that the remaining uncompleted task is 'Walk the dog'
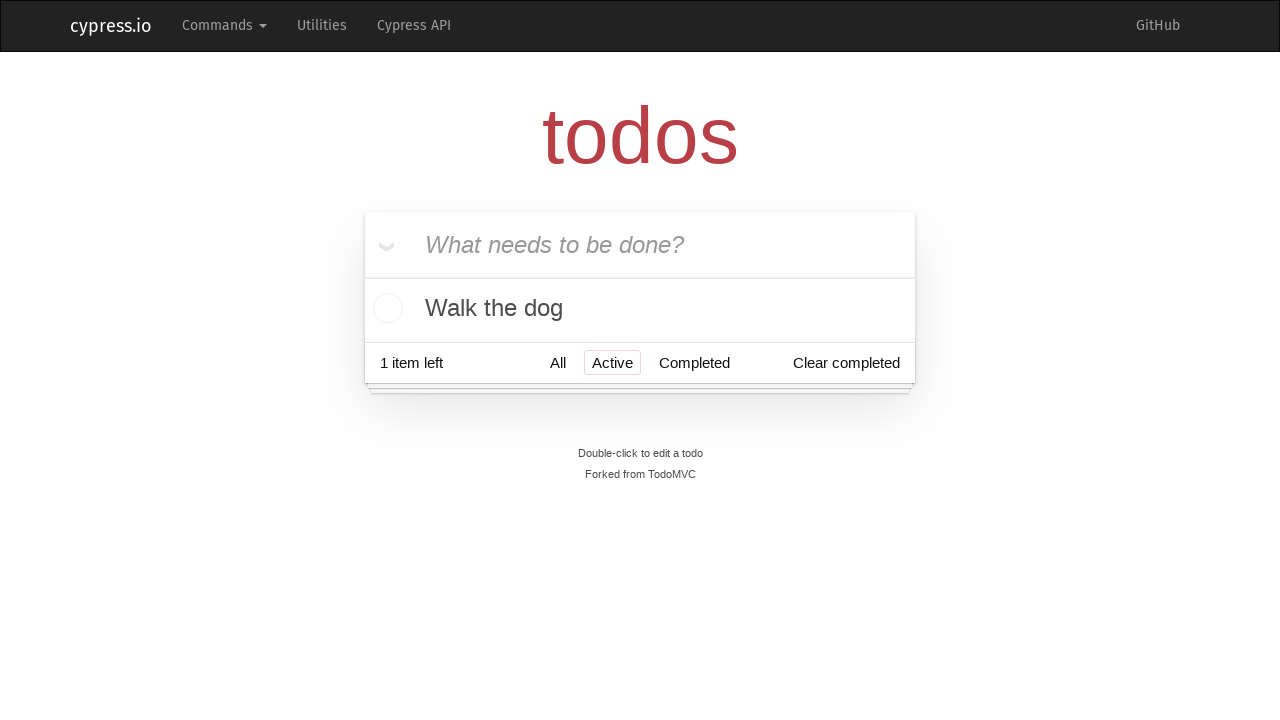

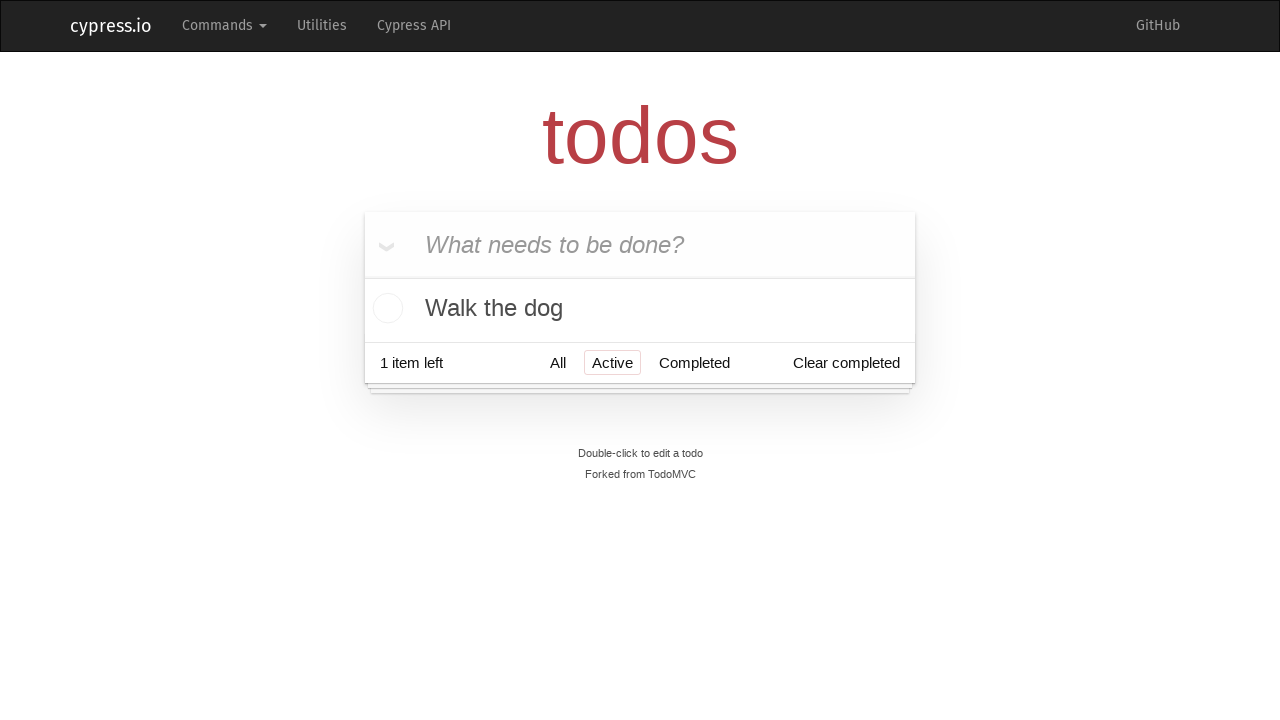